Tests form validation by clicking a submit button without filling in the form, then verifying that a validation message for the name field appears.

Starting URL: http://qxf2.com/selenium-tutorial-main

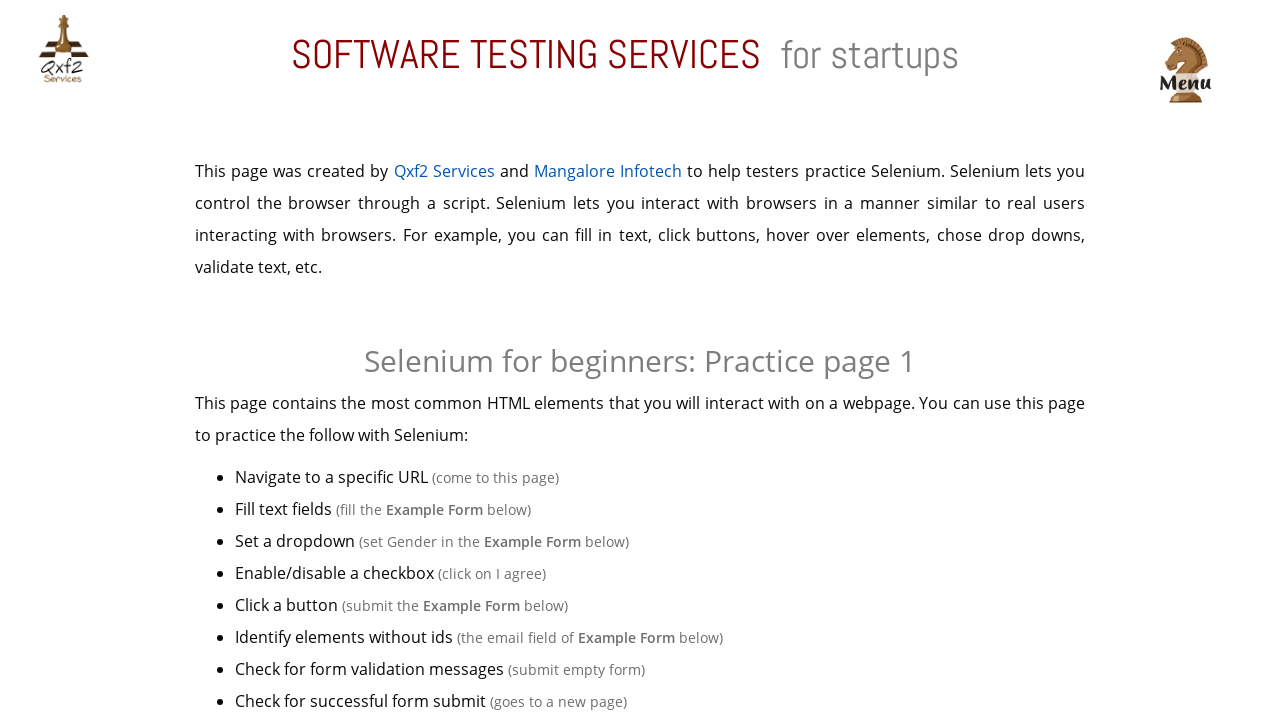

Navigated to form page at http://qxf2.com/selenium-tutorial-main
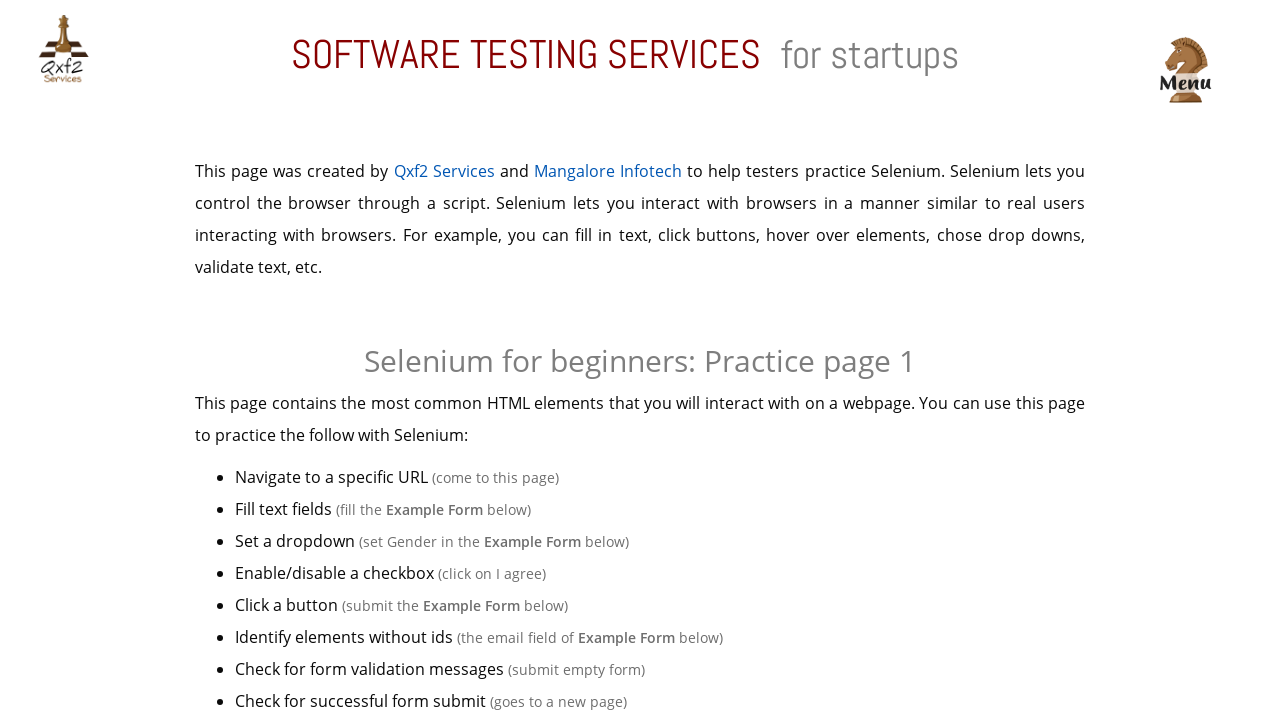

Clicked the submit button without filling the form at (640, 360) on xpath=//button[text()='Click me!']
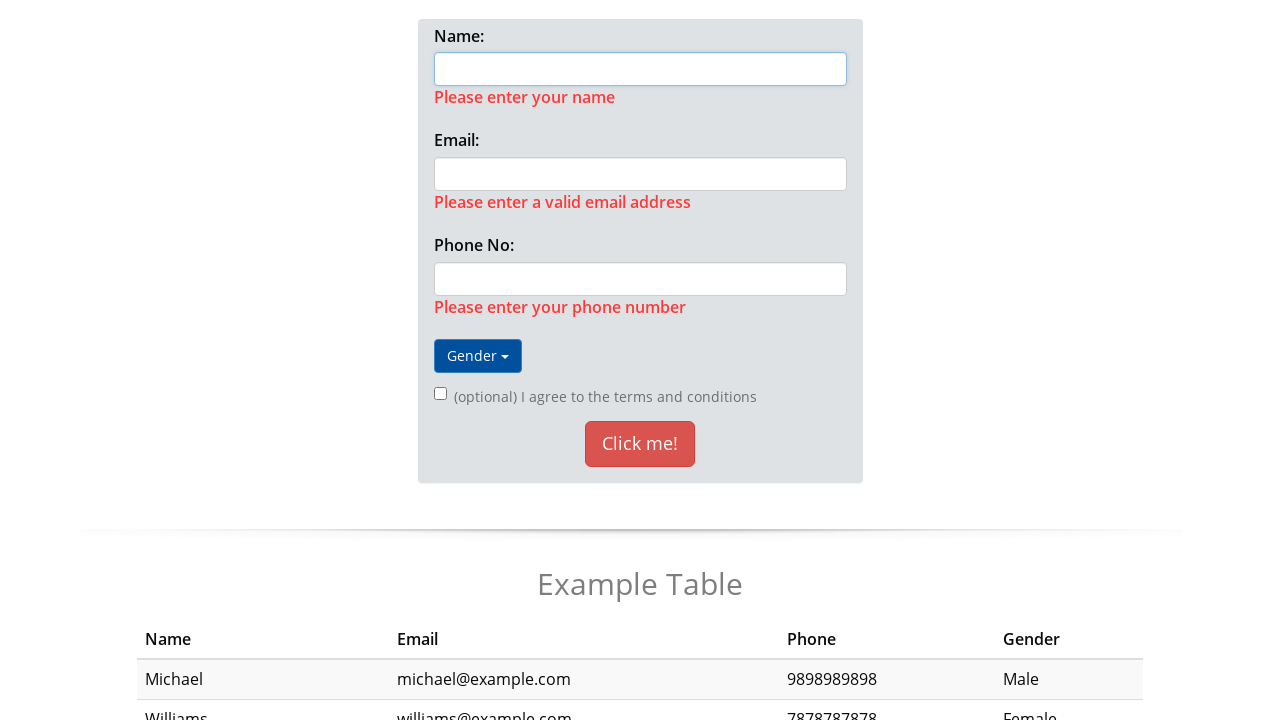

Validation message for name field appeared as expected
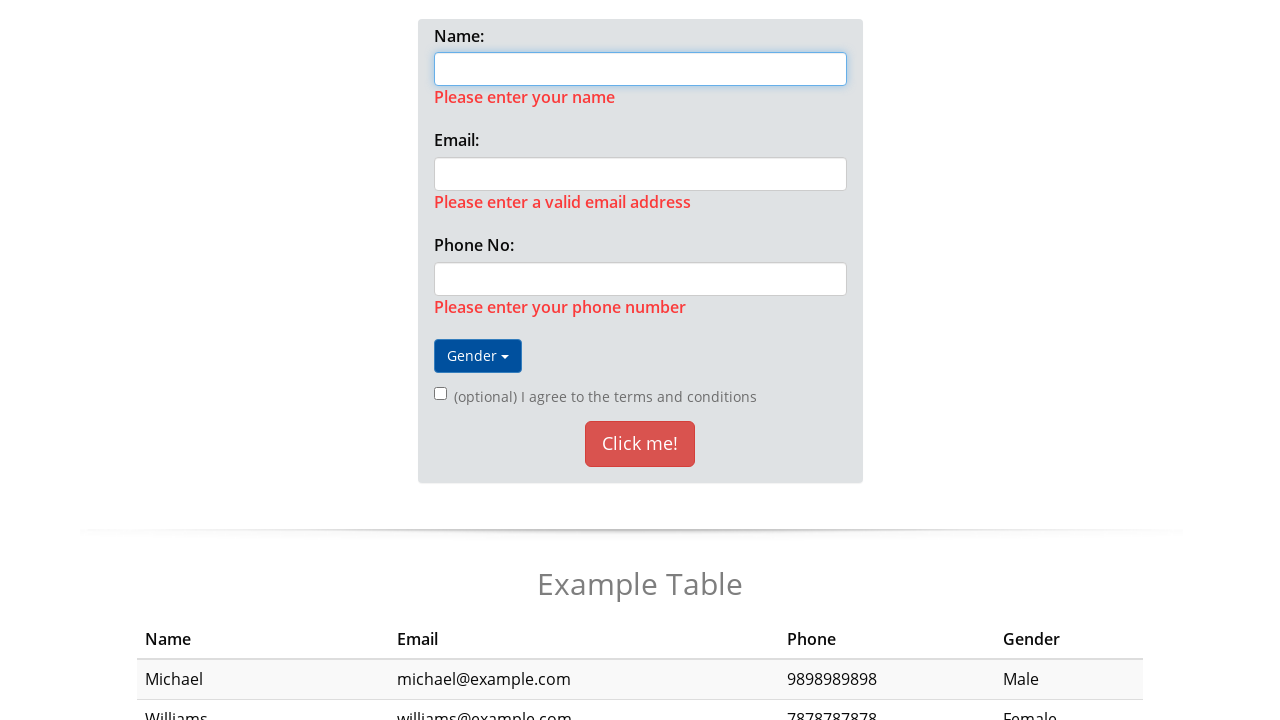

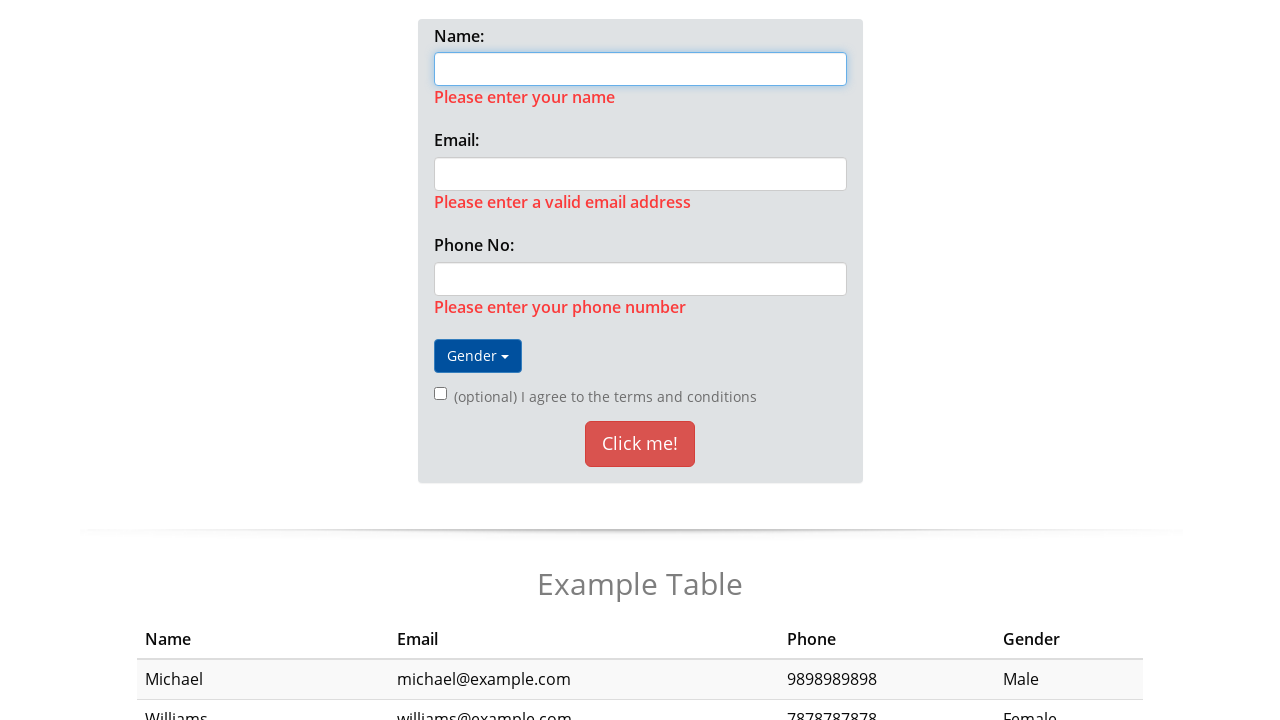